Tests verifying the categories panel is displayed with all category options

Starting URL: https://www.demoblaze.com/

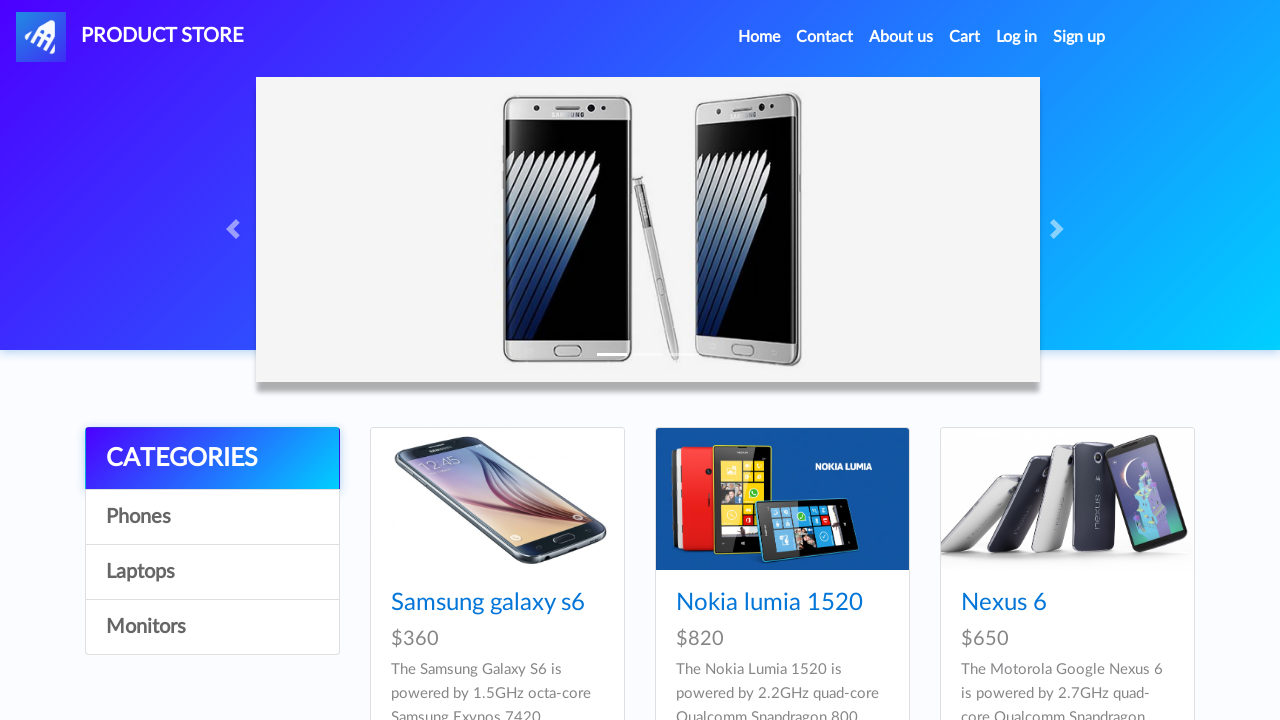

Waited for CATEGORIES header to load in categories panel
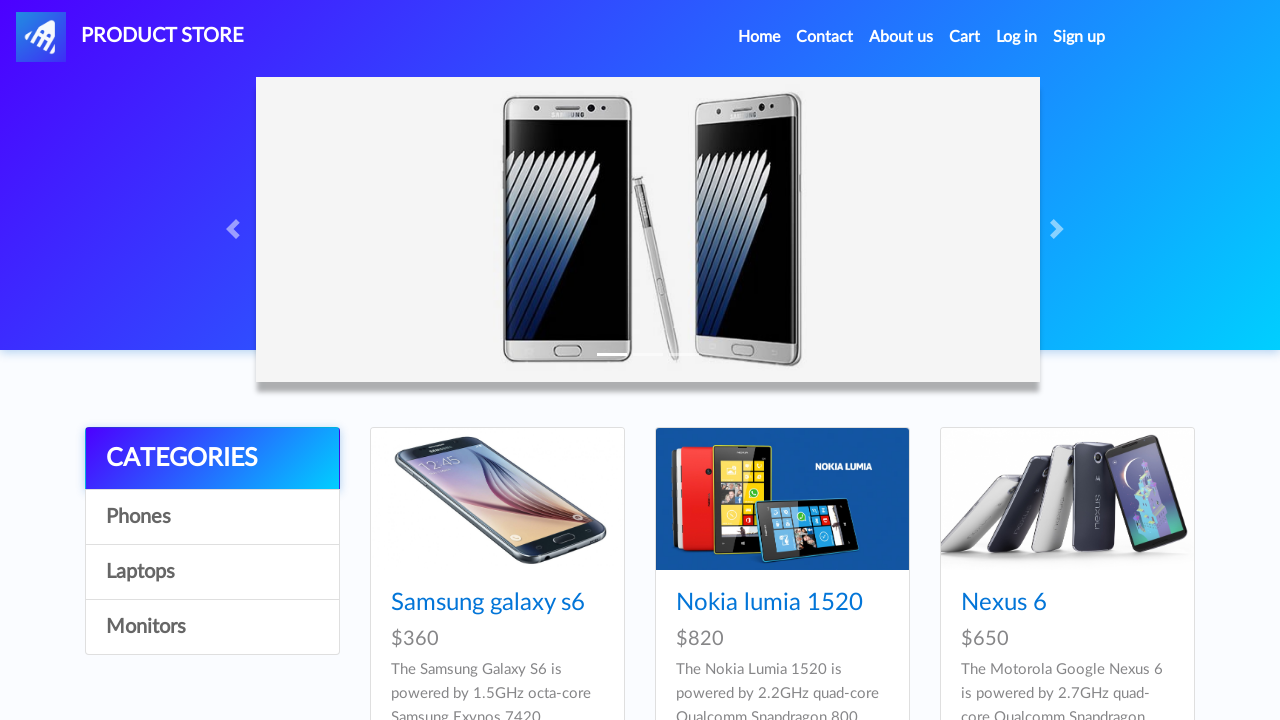

Waited for Phones category option to load
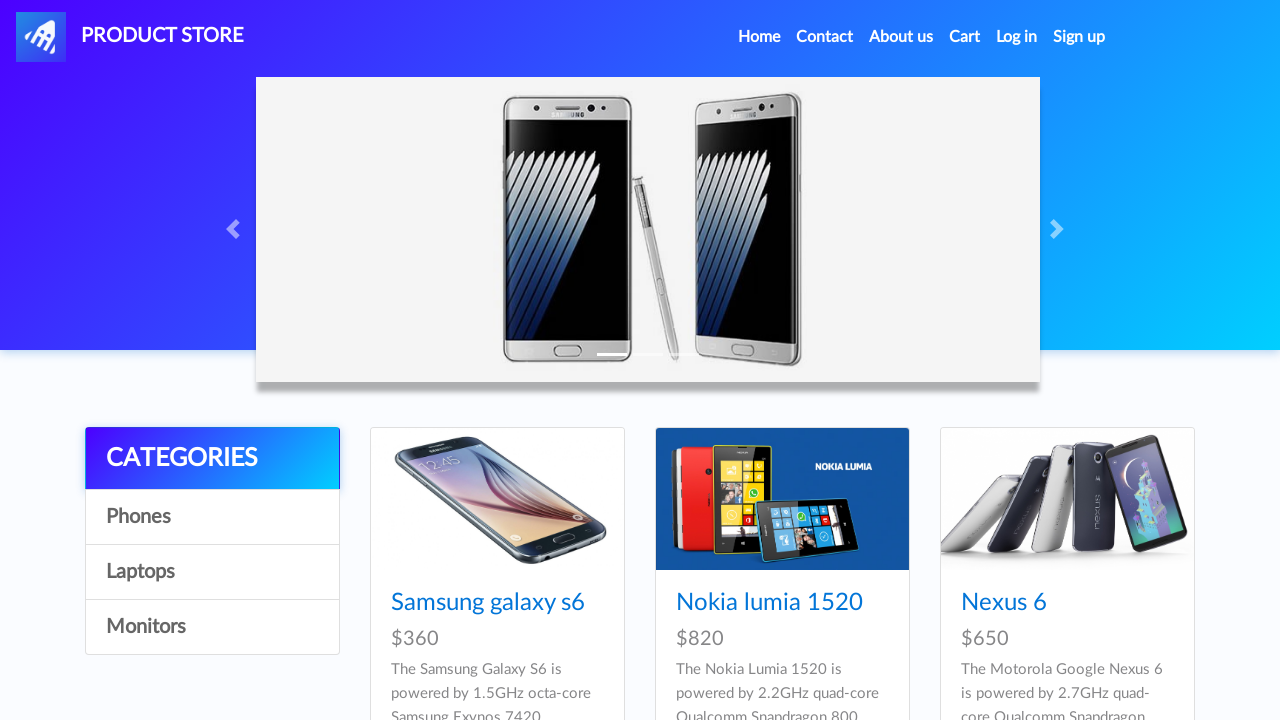

Waited for Laptops category option to load
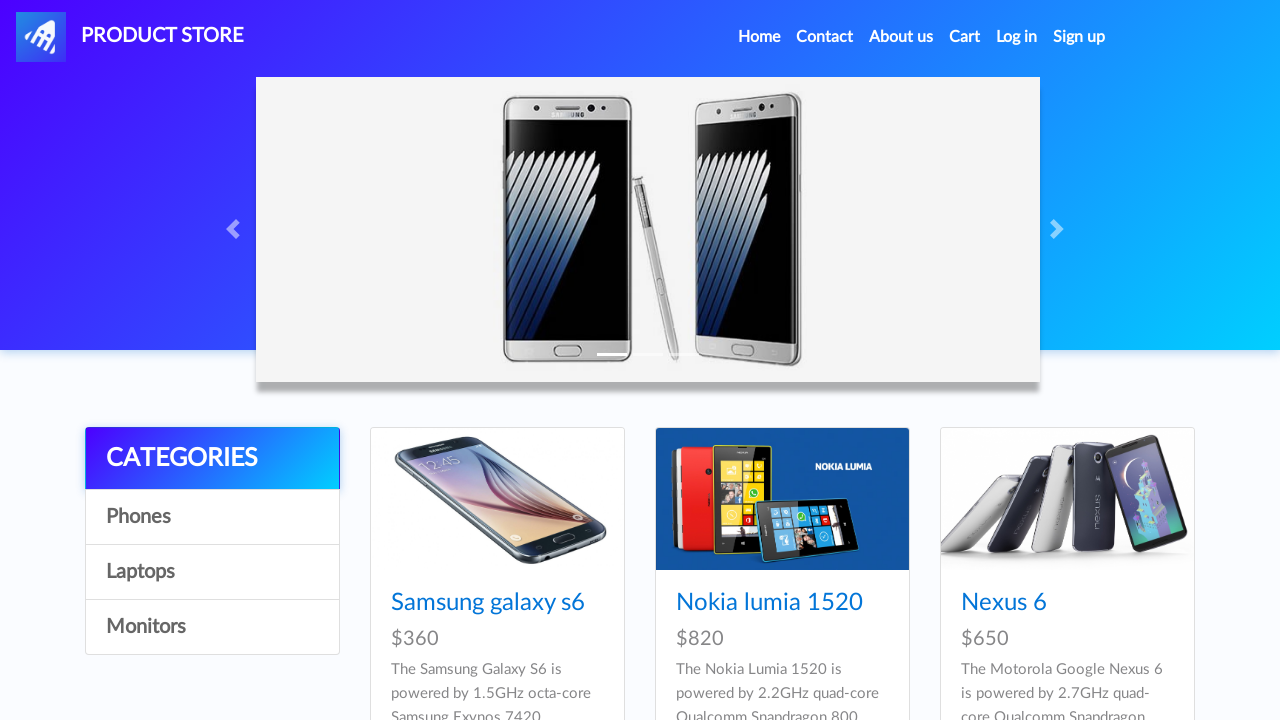

Waited for Monitors category option to load
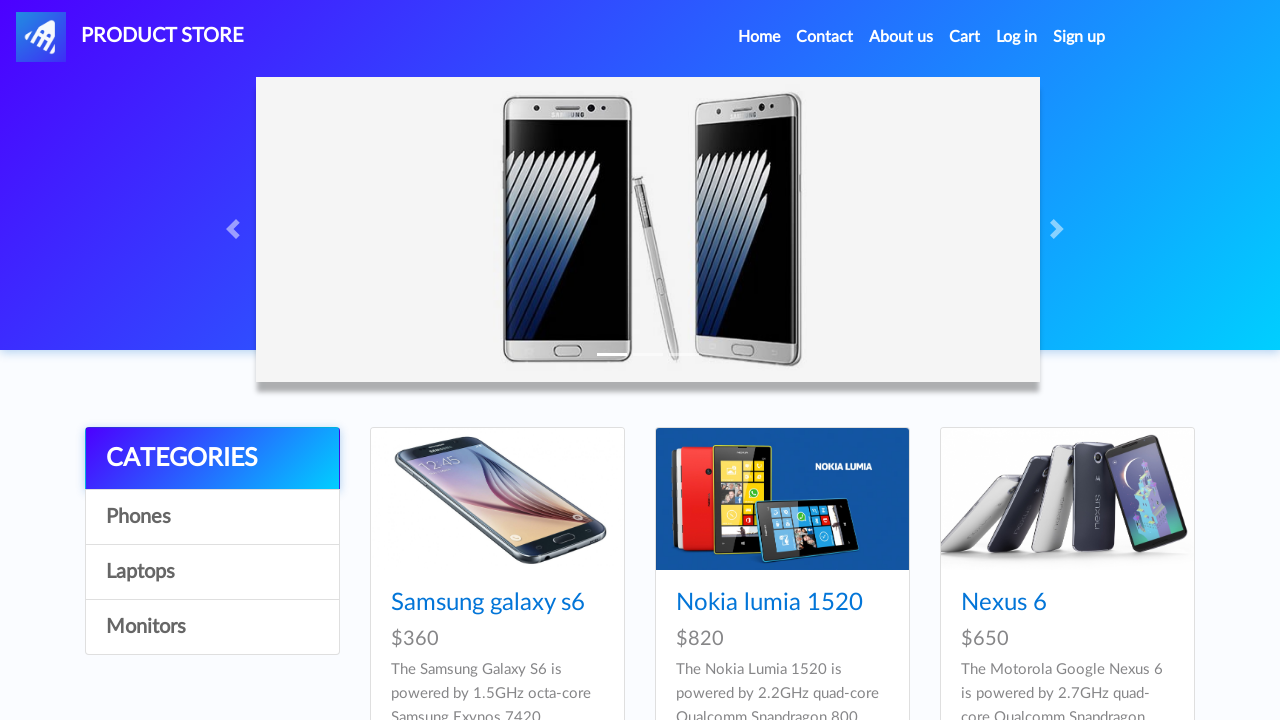

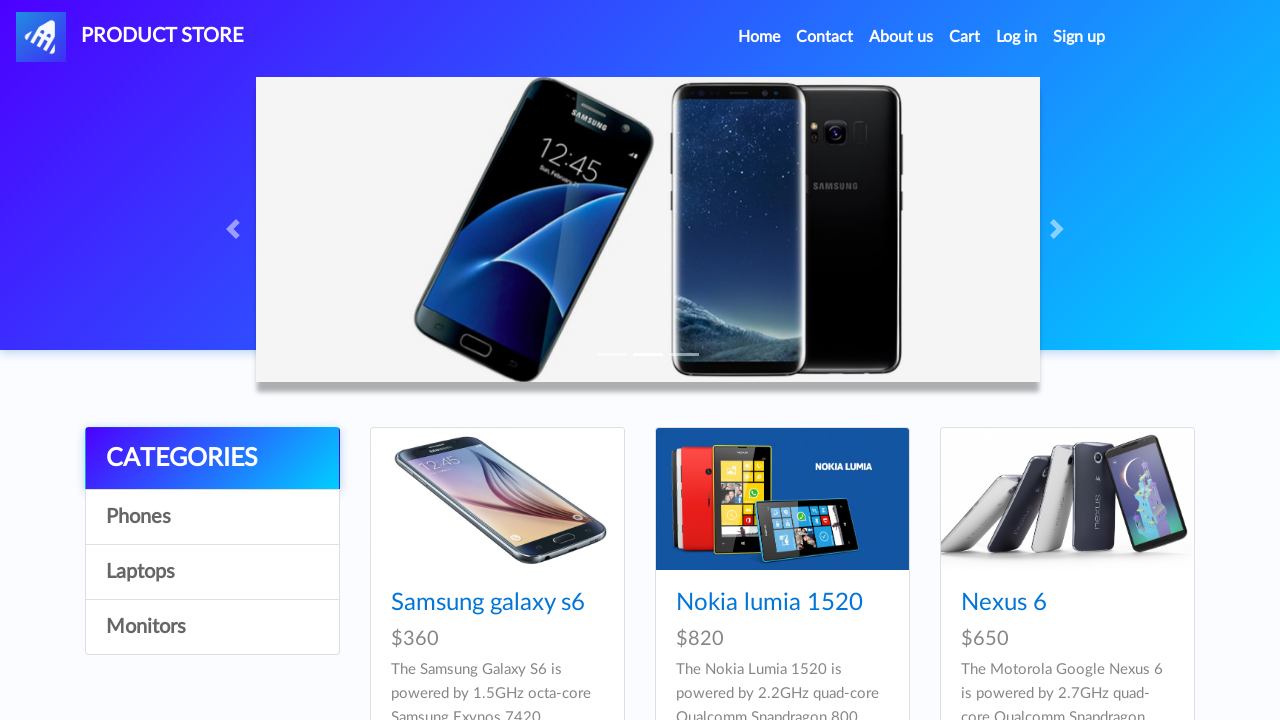